Tests dropdown selection and alert handling on a practice page by selecting dropdown options and accepting an alert dialog

Starting URL: https://rahulshettyacademy.com/AutomationPractice/

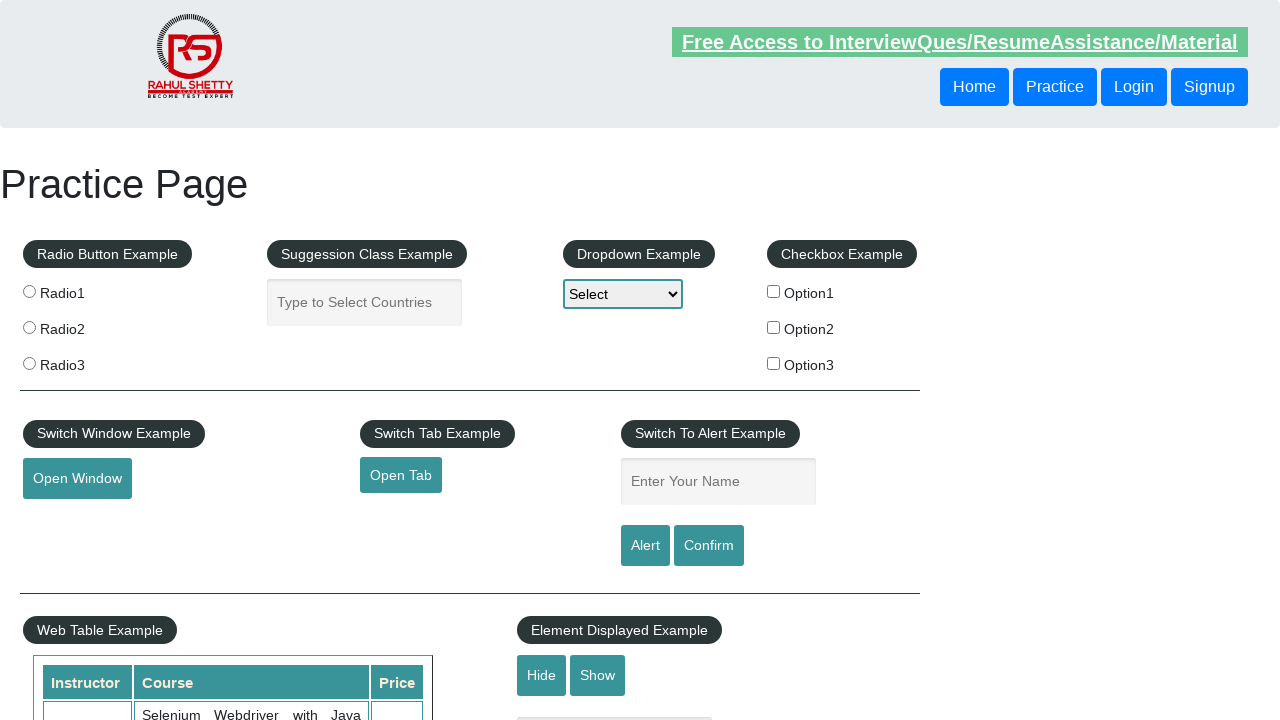

Verified page title is 'Practice Page'
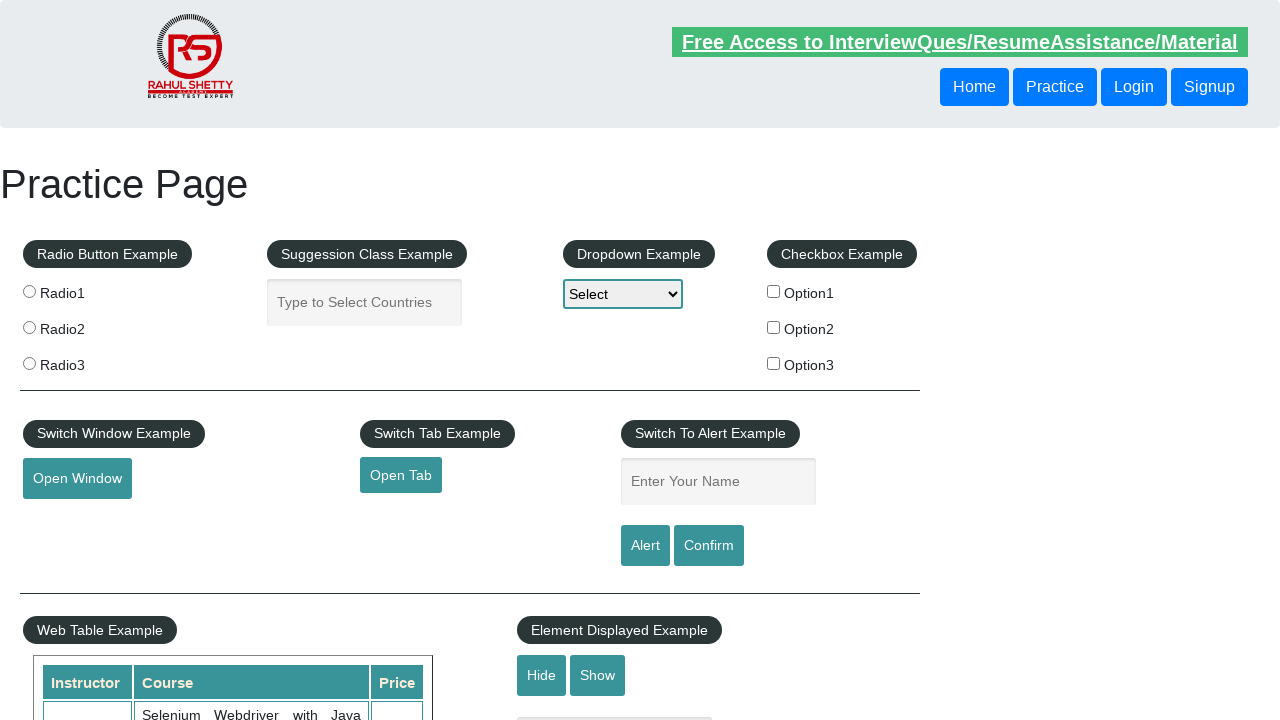

Selected 'option2' from dropdown on #dropdown-class-example
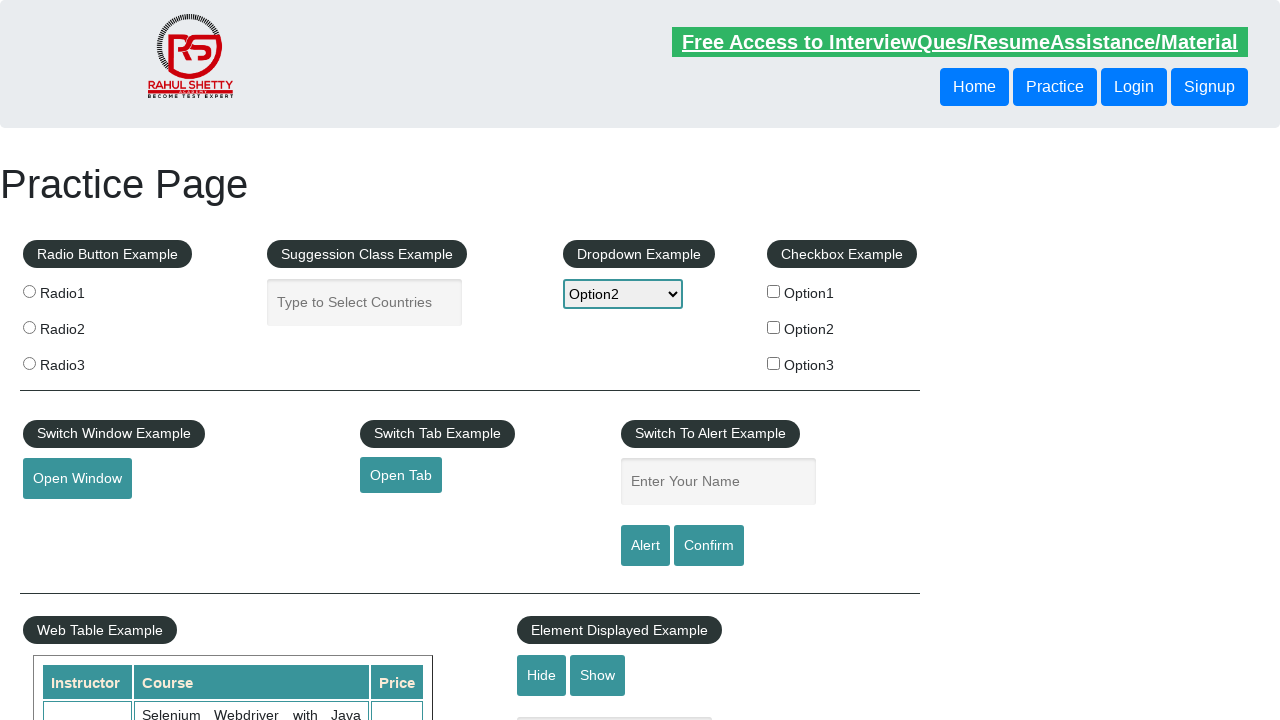

Set up dialog handler to accept alerts
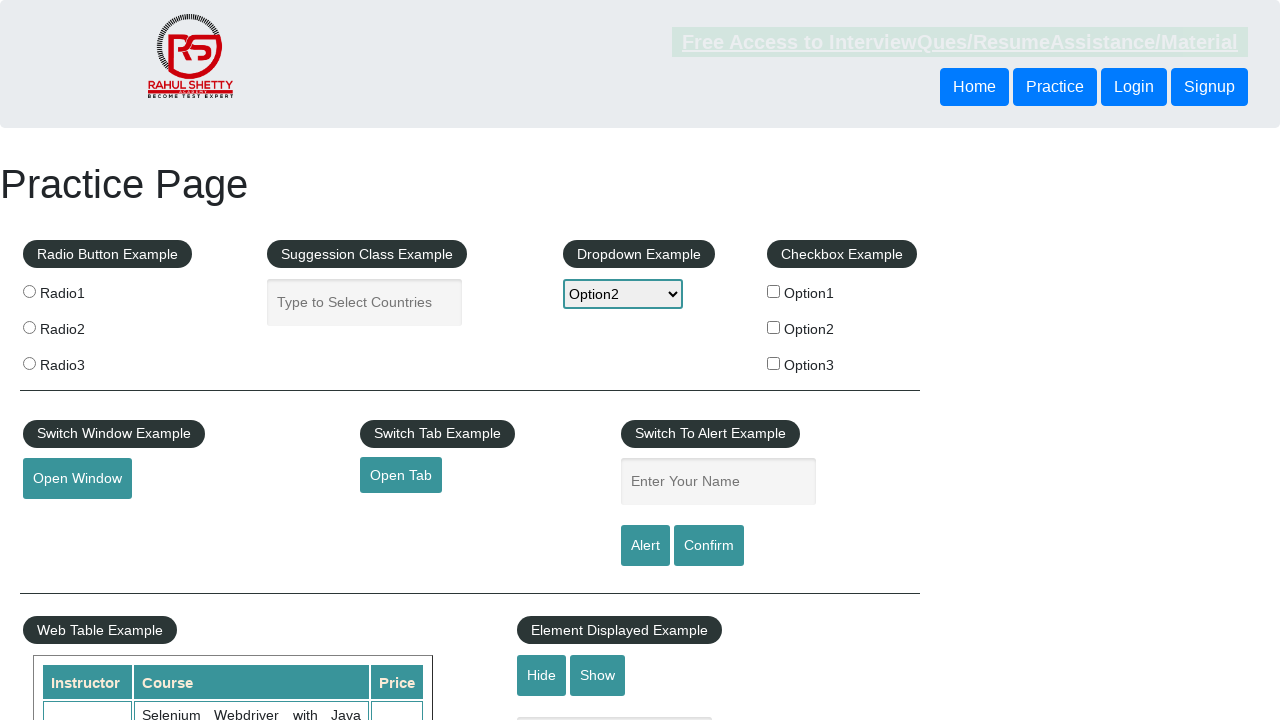

Clicked alert button at (645, 546) on #alertbtn
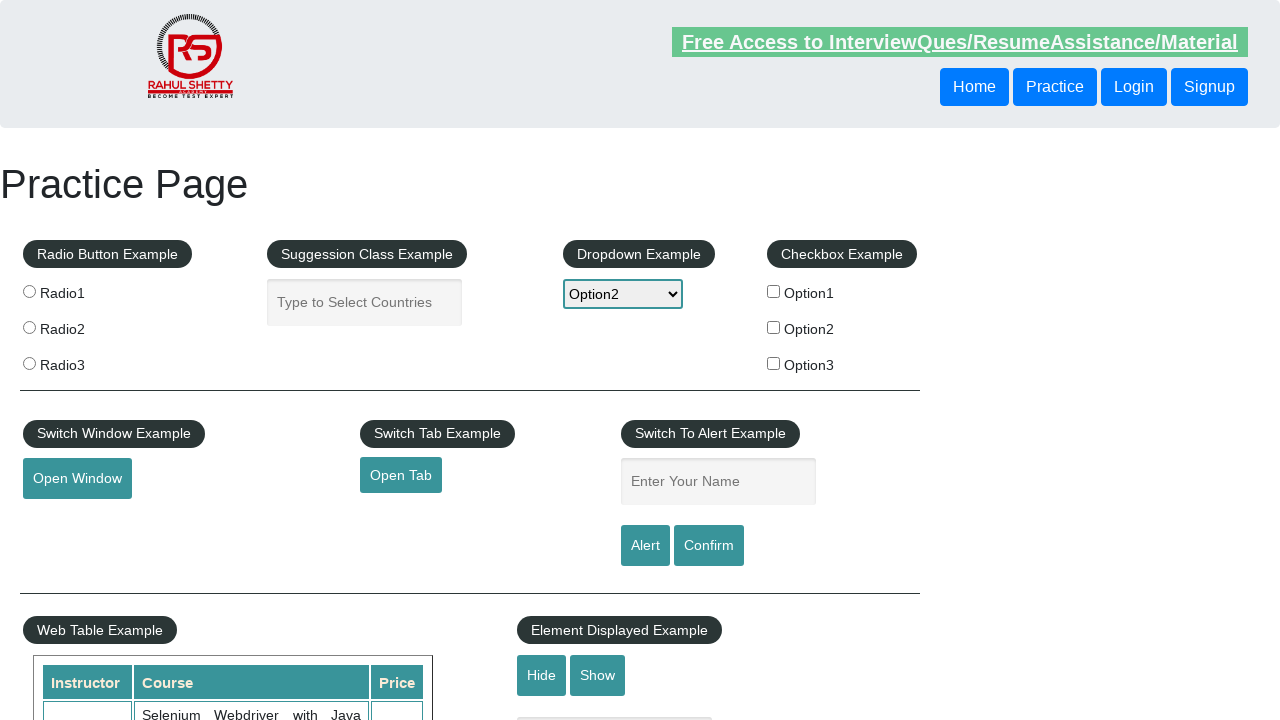

Waited 3 seconds for dialog to be handled
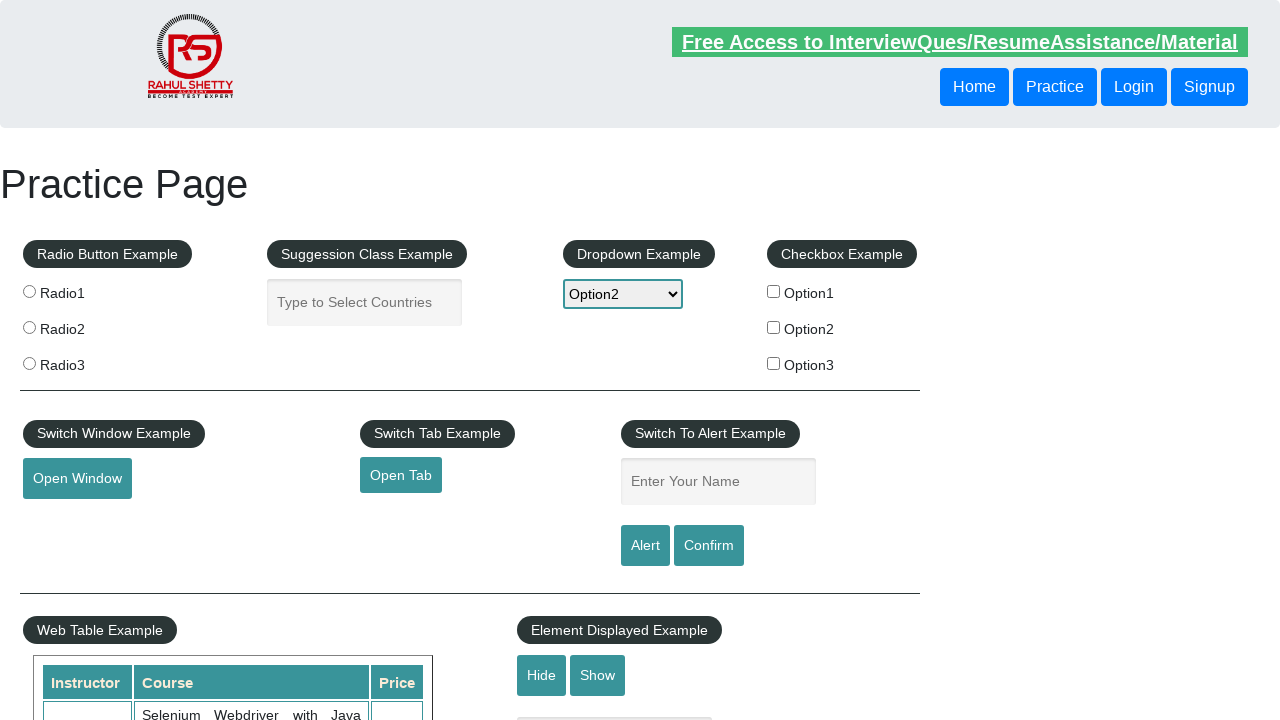

Selected 'option1' from dropdown on #dropdown-class-example
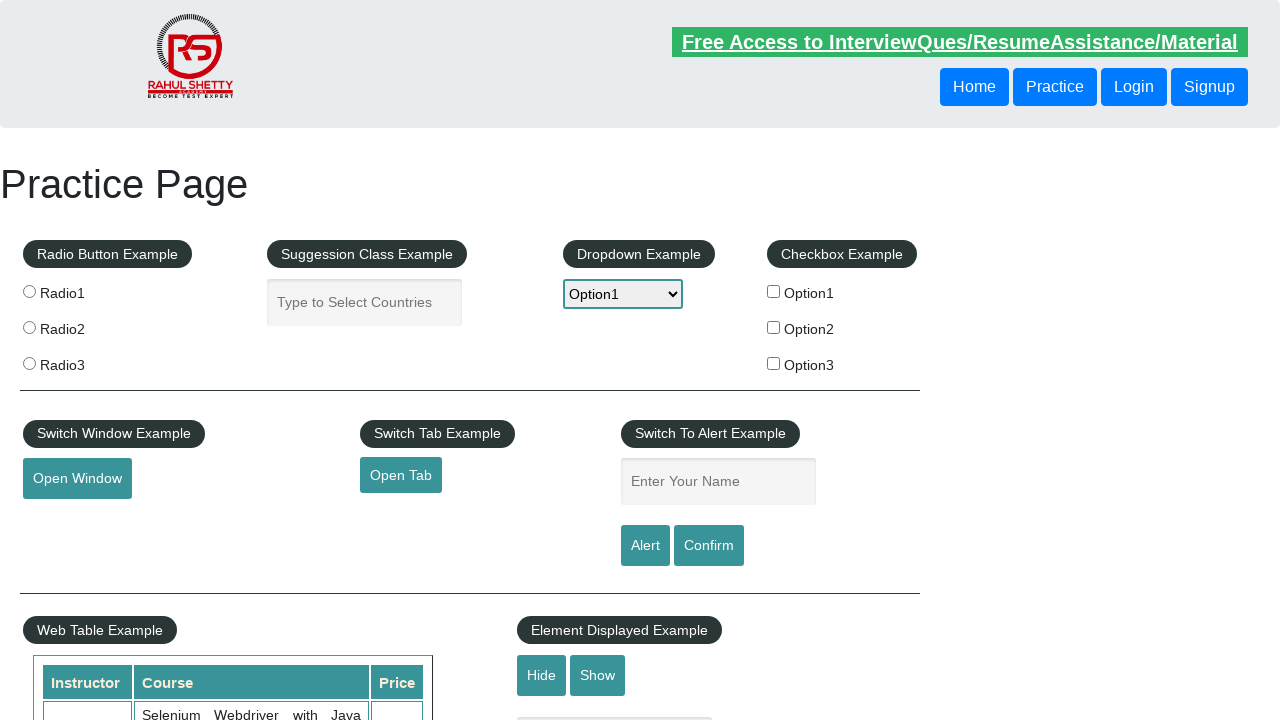

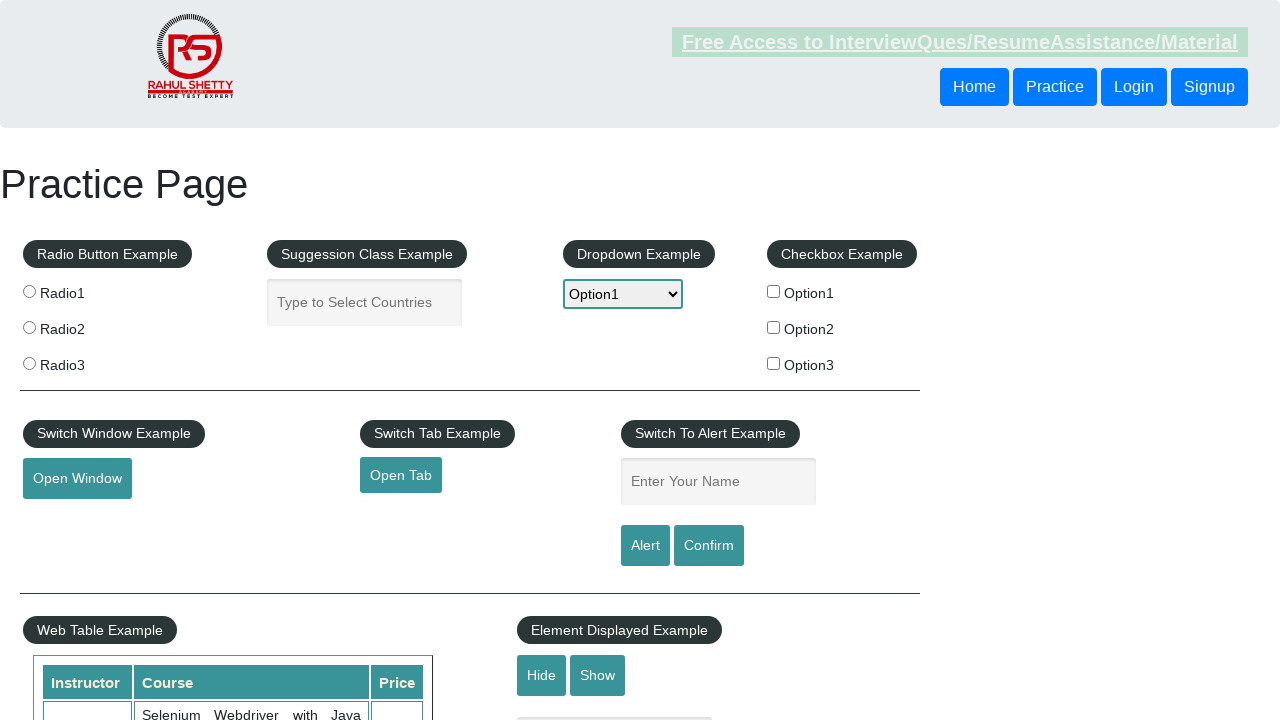